Tests that the currently applied filter is highlighted in the navigation

Starting URL: https://demo.playwright.dev/todomvc

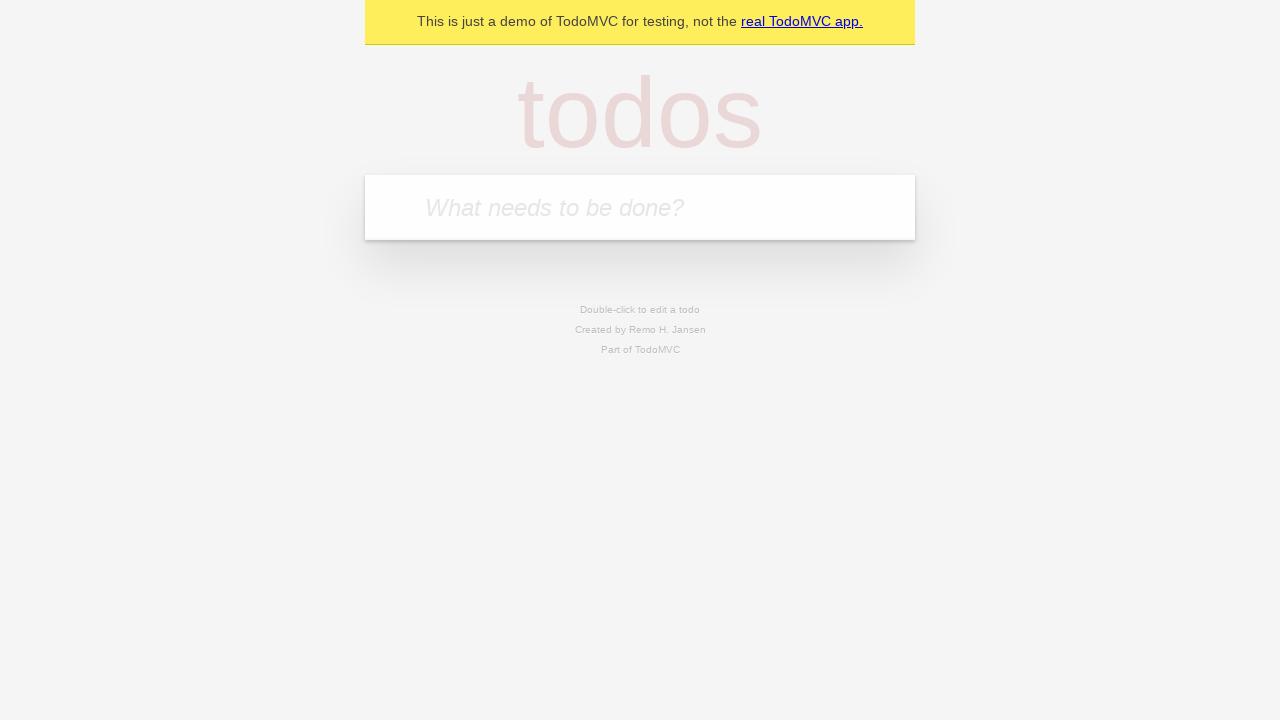

Filled input field with first todo: 'buy some cheese' on internal:attr=[placeholder="What needs to be done?"i]
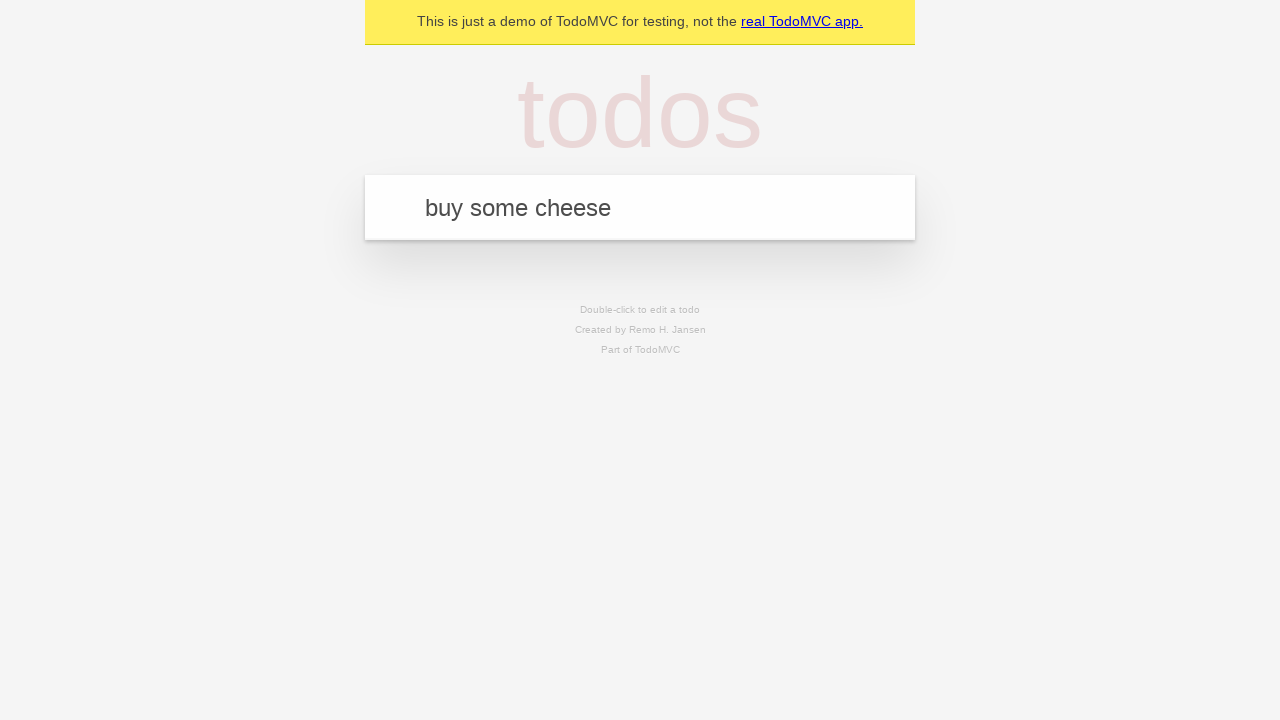

Pressed Enter to add first todo on internal:attr=[placeholder="What needs to be done?"i]
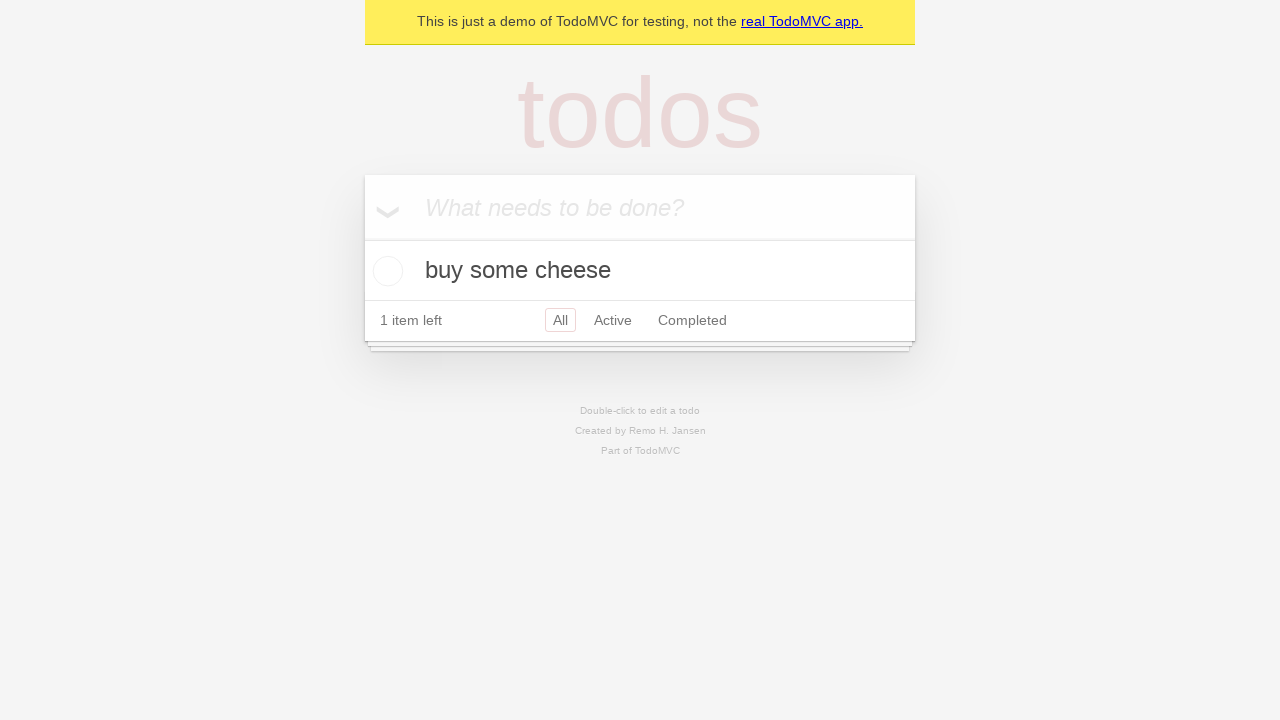

Filled input field with second todo: 'feed the cat' on internal:attr=[placeholder="What needs to be done?"i]
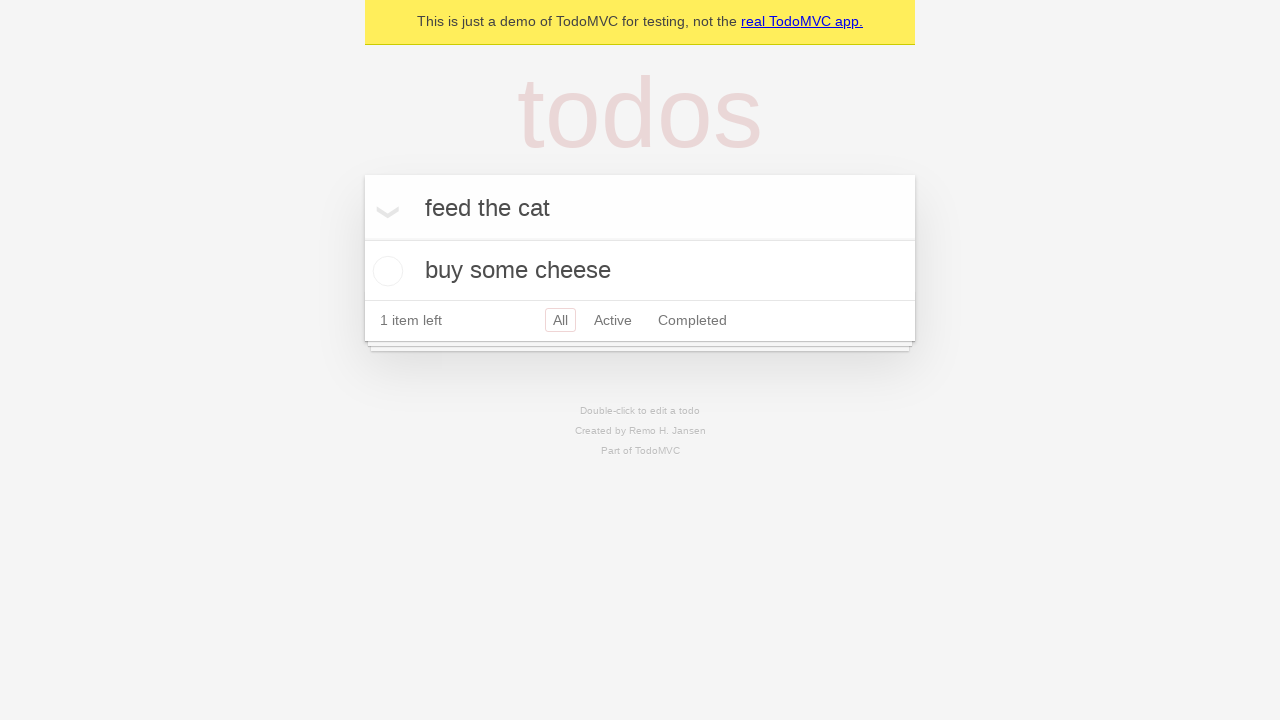

Pressed Enter to add second todo on internal:attr=[placeholder="What needs to be done?"i]
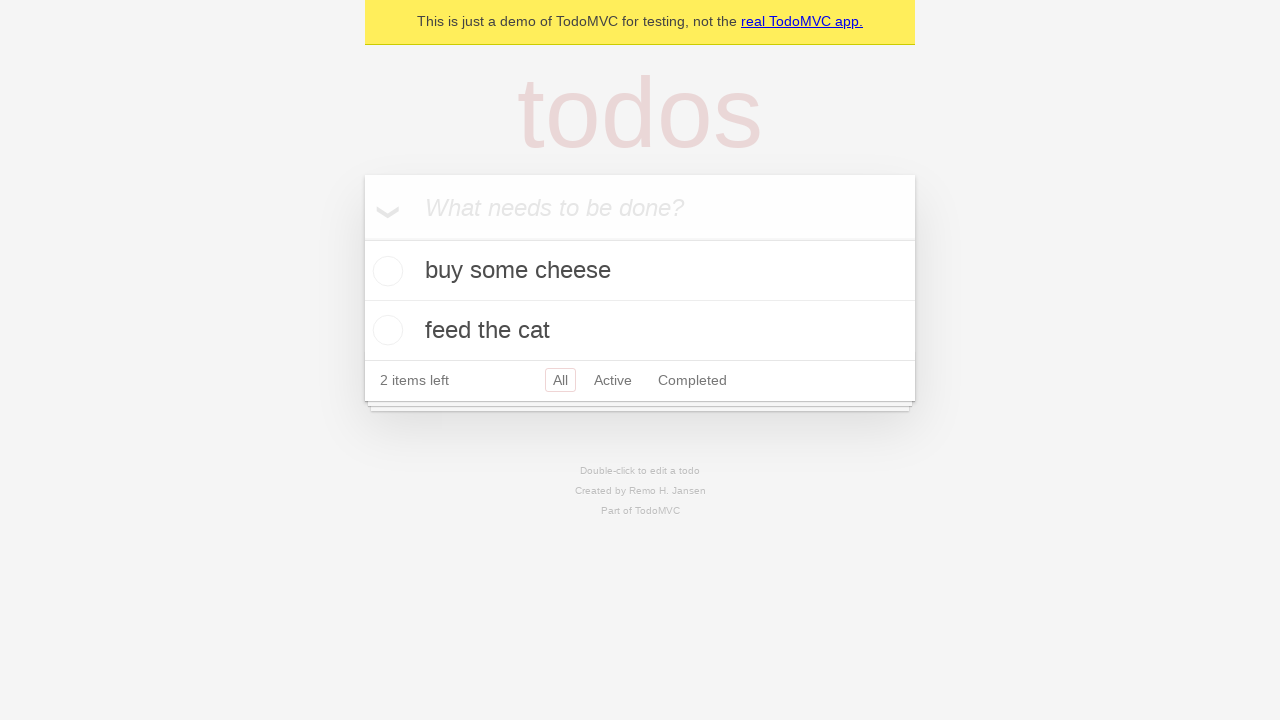

Filled input field with third todo: 'book a doctors appointment' on internal:attr=[placeholder="What needs to be done?"i]
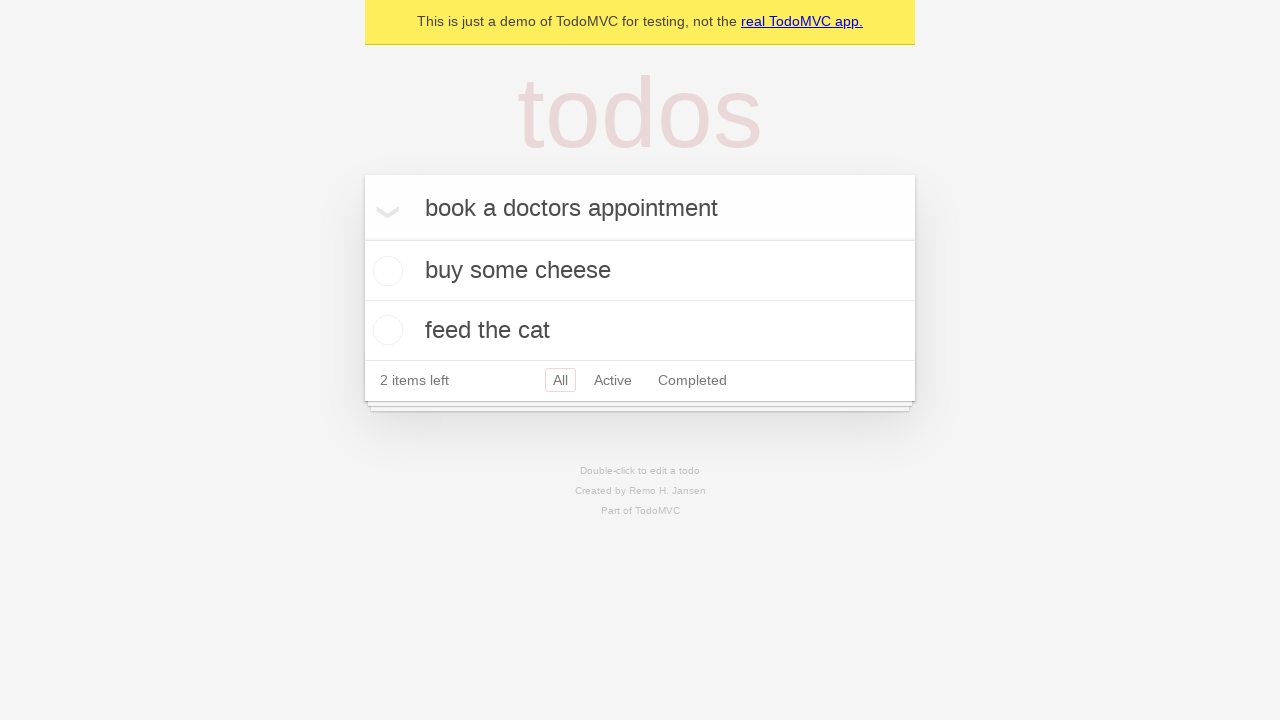

Pressed Enter to add third todo on internal:attr=[placeholder="What needs to be done?"i]
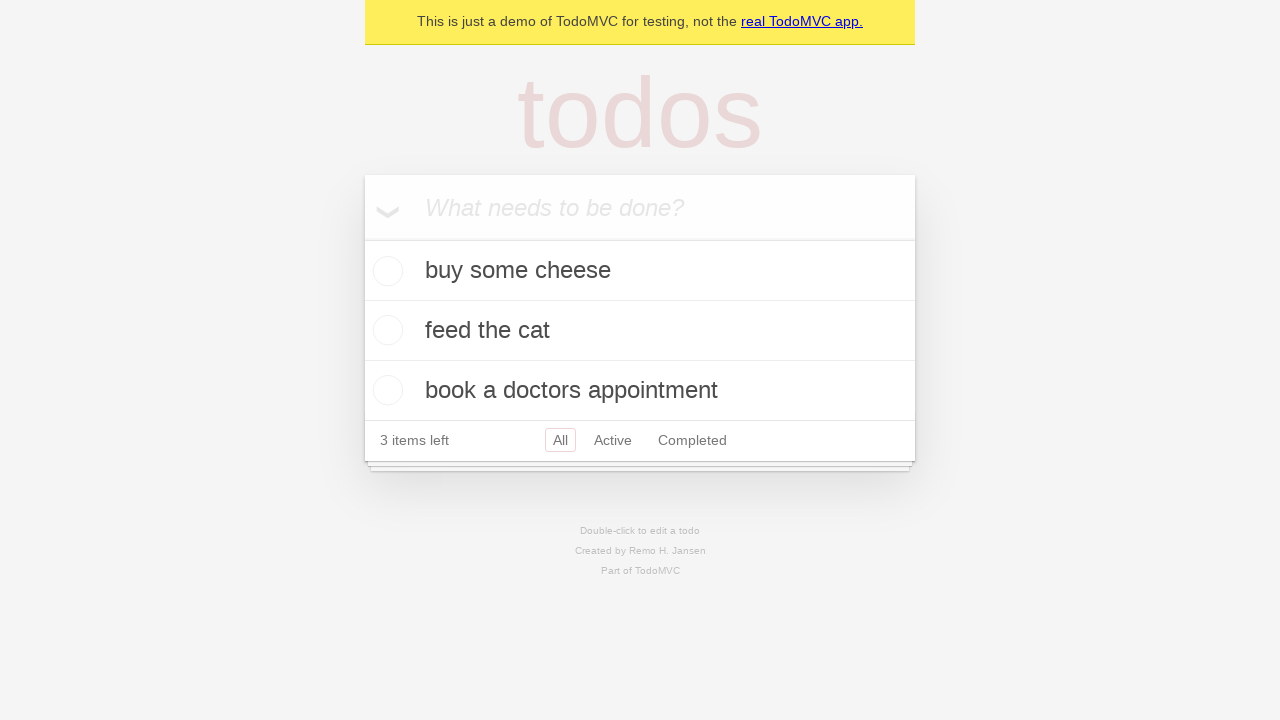

Clicked Active filter link at (613, 440) on internal:role=link[name="Active"i]
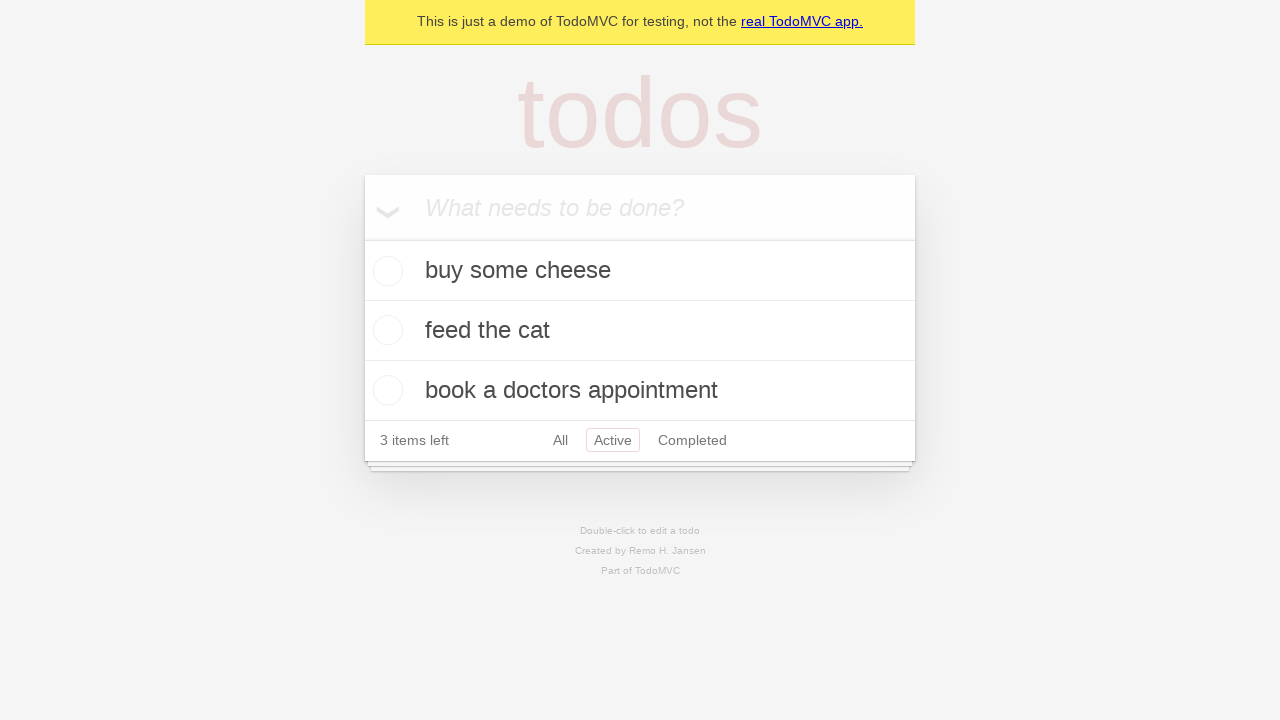

Clicked Completed filter link to verify it is highlighted as the currently applied filter at (692, 440) on internal:role=link[name="Completed"i]
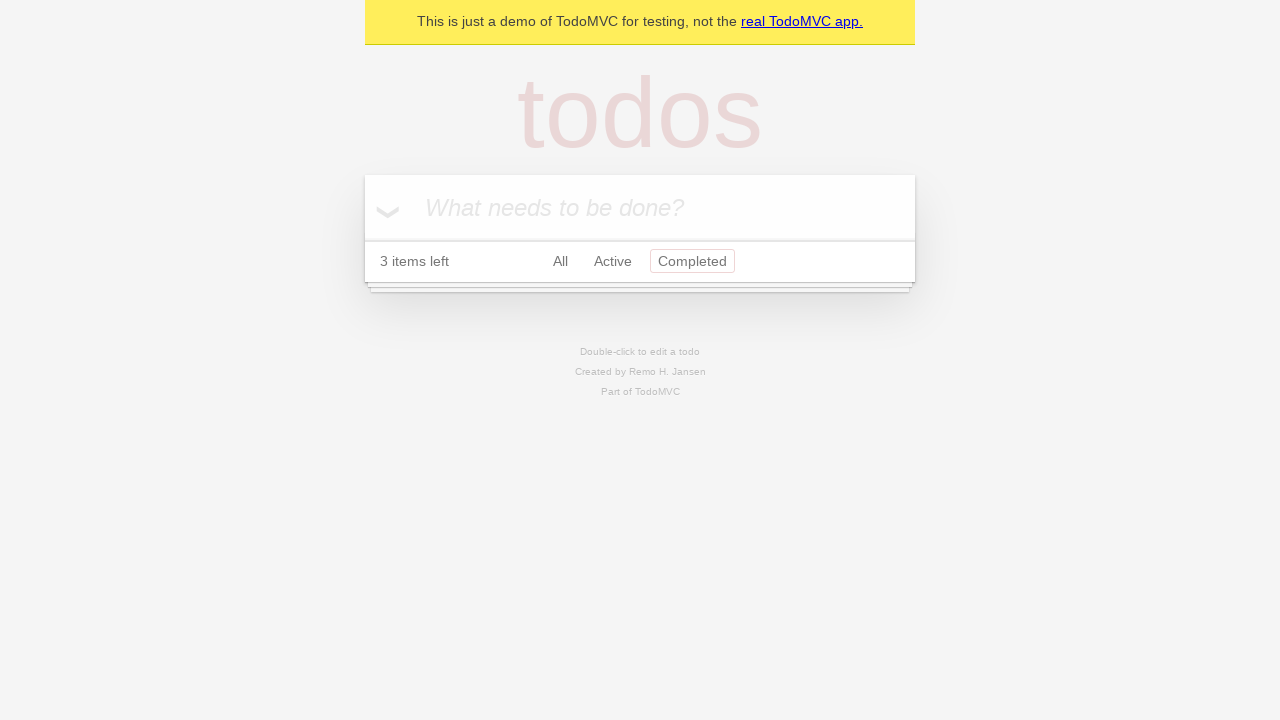

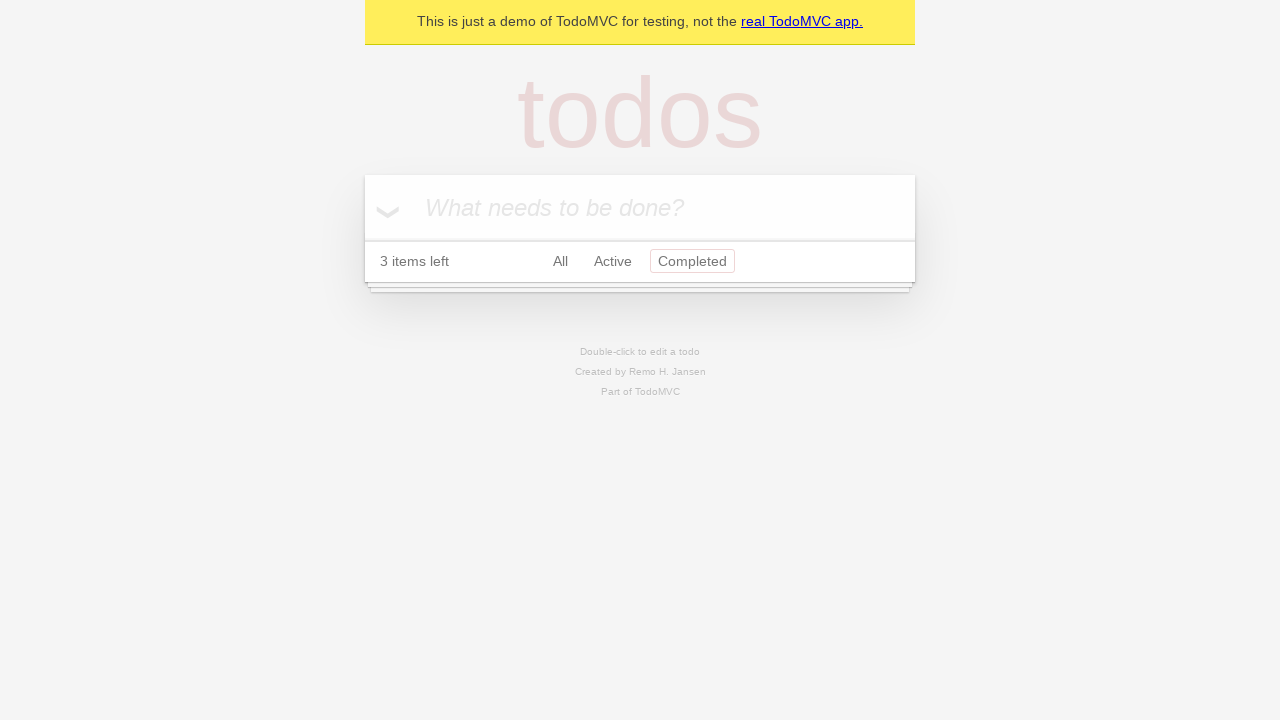